Navigates to Find a park page, types a letter in the city search field, and verifies the autocomplete suggestions appear with matching cities.

Starting URL: https://bcparks.ca/

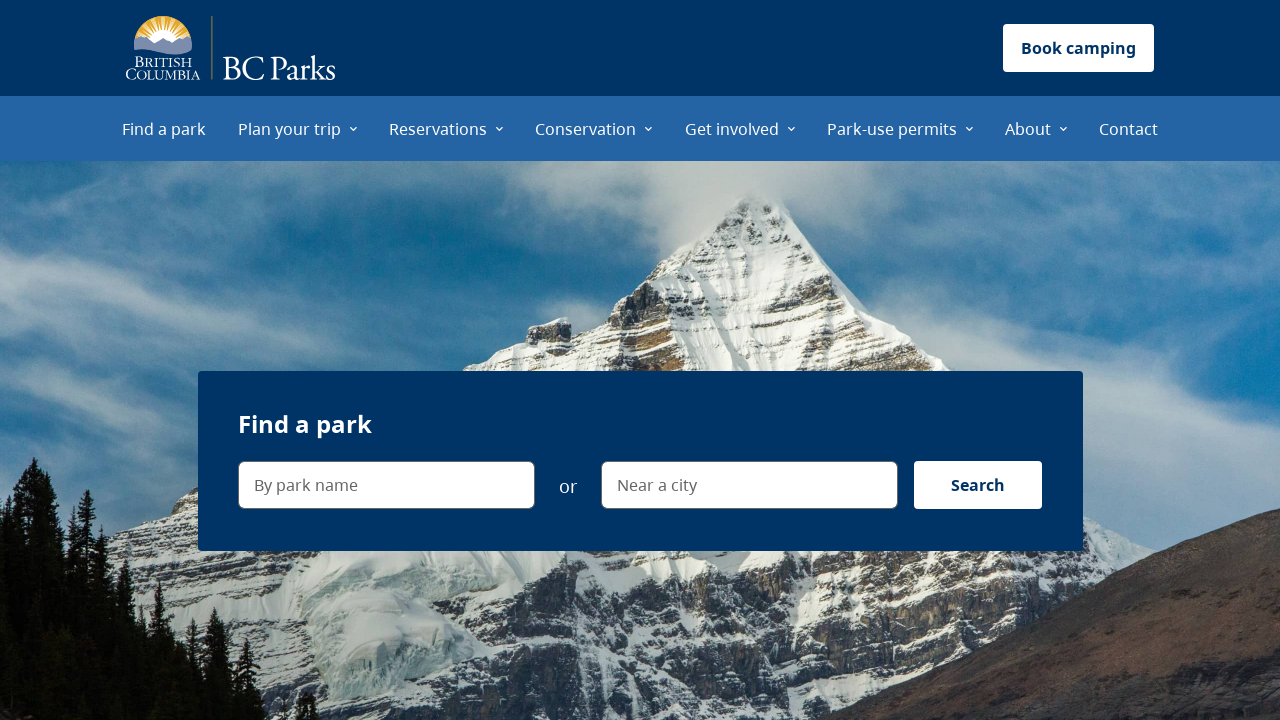

Clicked on 'Find a park' menu item at (164, 128) on internal:role=menuitem[name="Find a park"i]
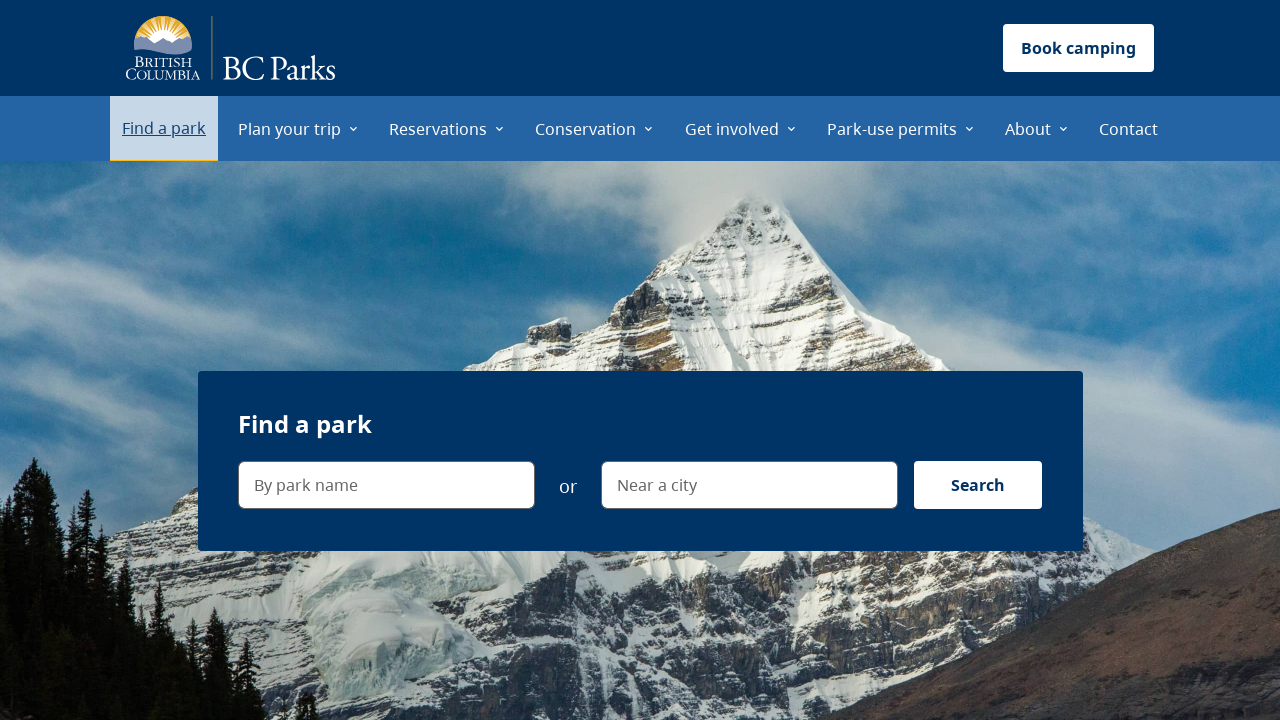

Waited for page to load with networkidle state
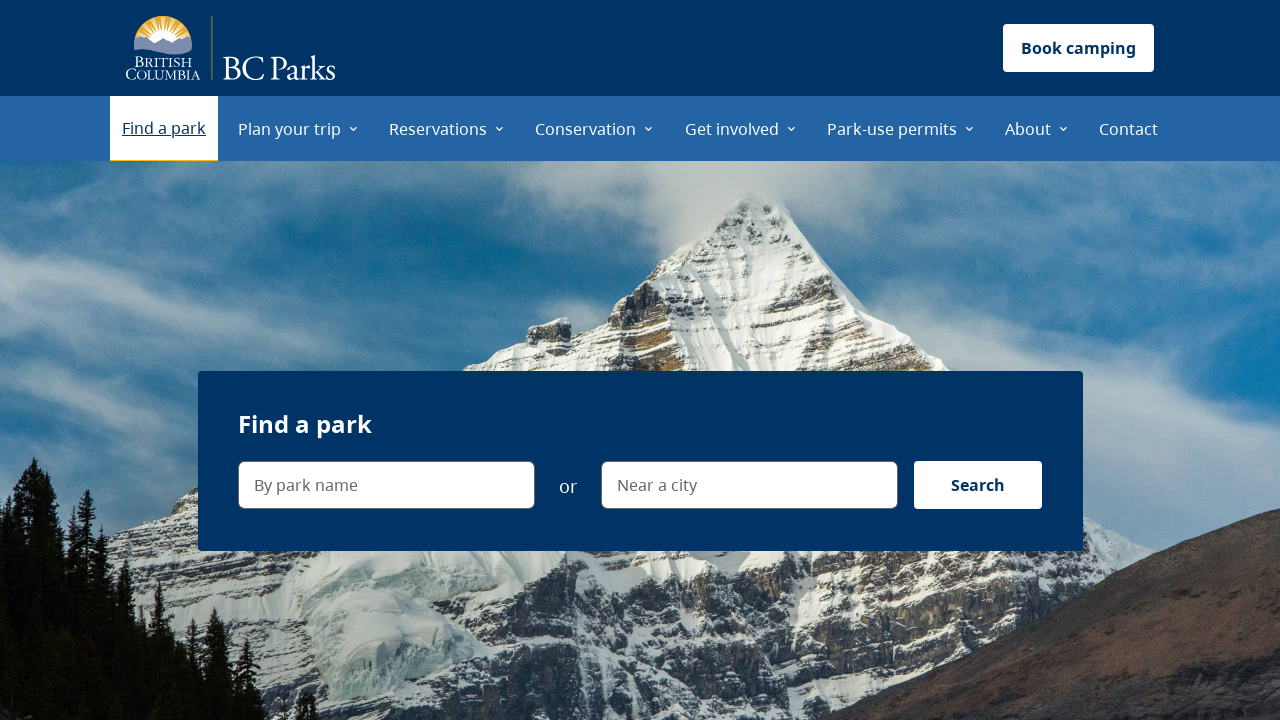

Verified URL is https://bcparks.ca/find-a-park/
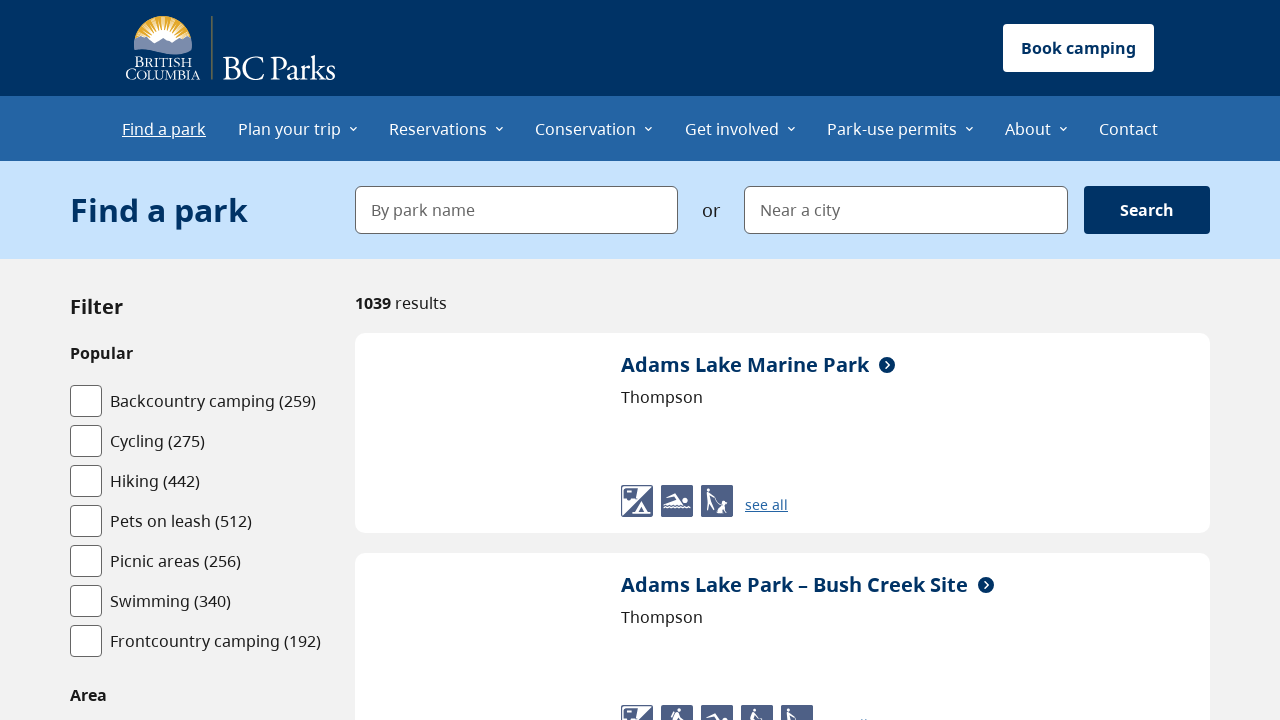

Typed 'K' in the city search field on internal:label="Near a city"i
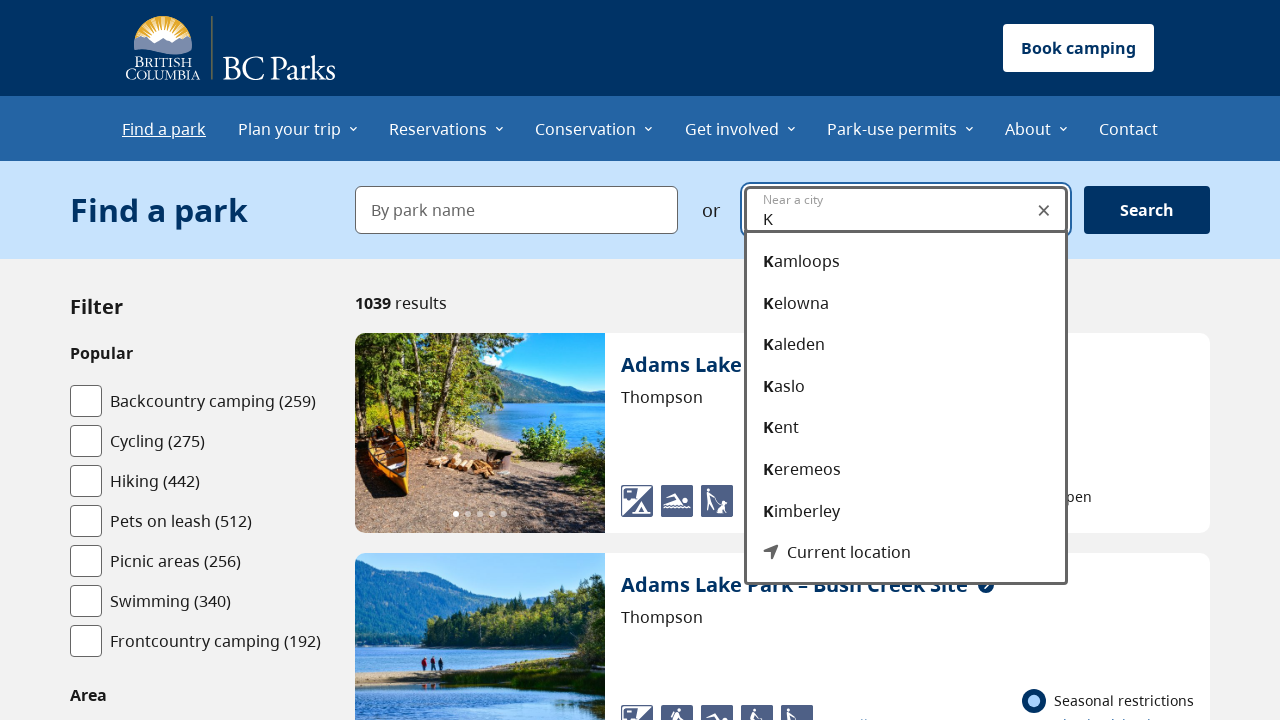

Verified autocomplete suggestion dropdown is visible
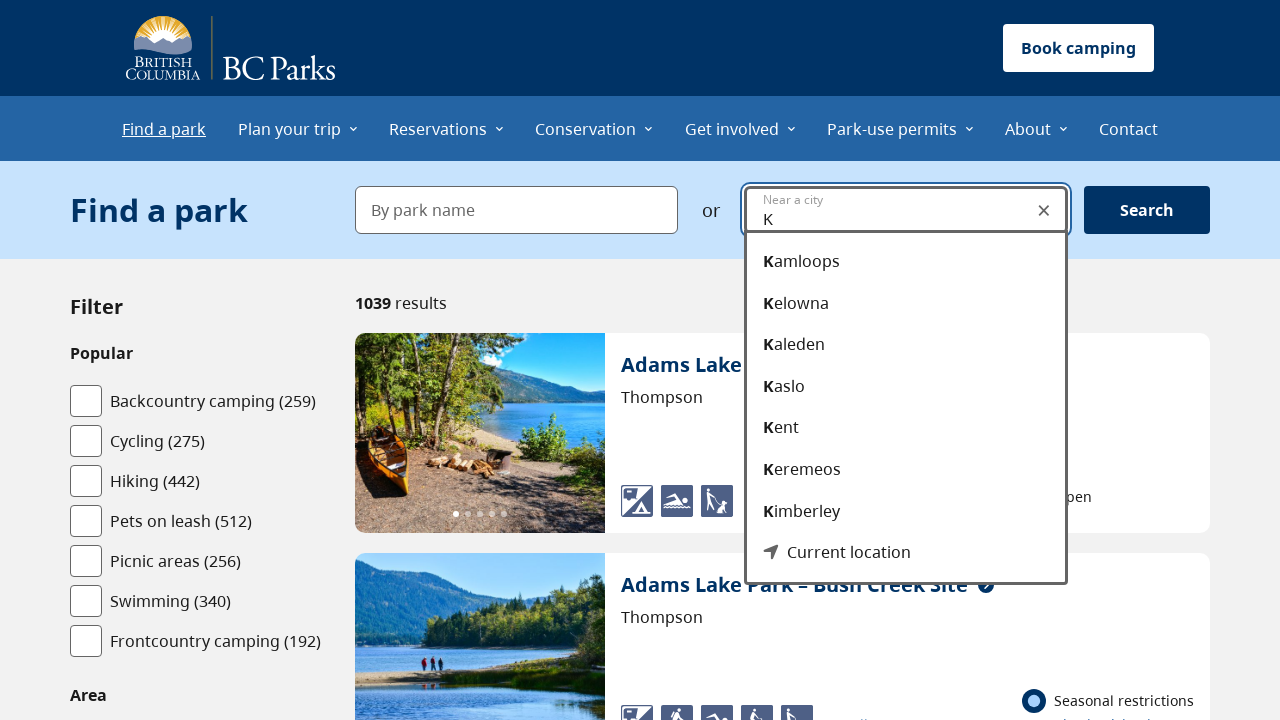

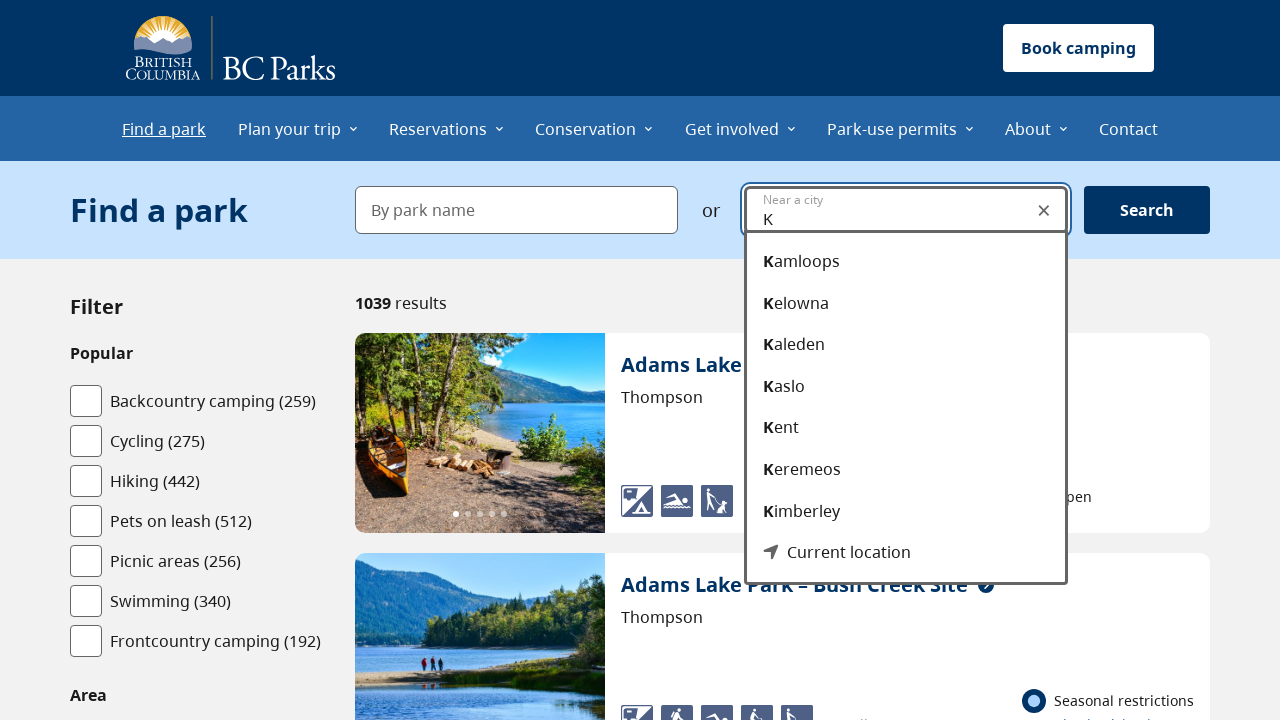